Tests clicking a submit button on a simple form page hosted on GitHub Pages

Starting URL: http://suninjuly.github.io/simple_form_find_task.html

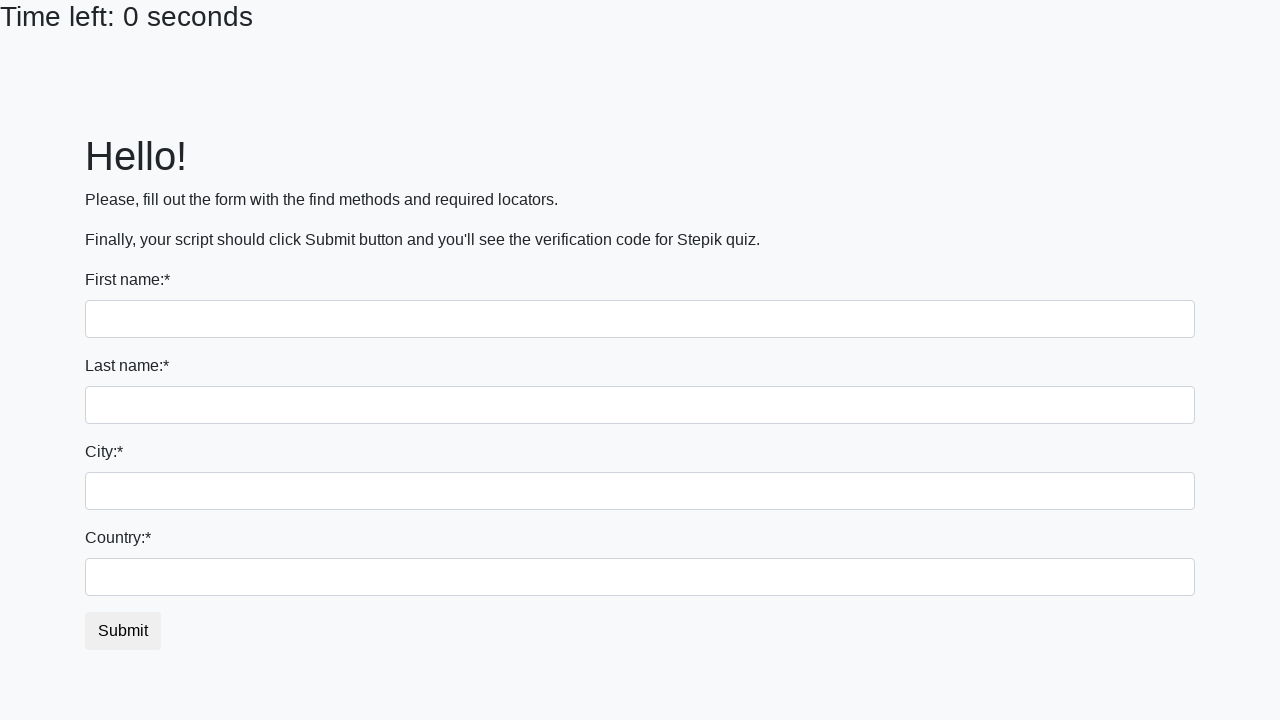

Clicked the submit button on the simple form at (123, 631) on #submit_button
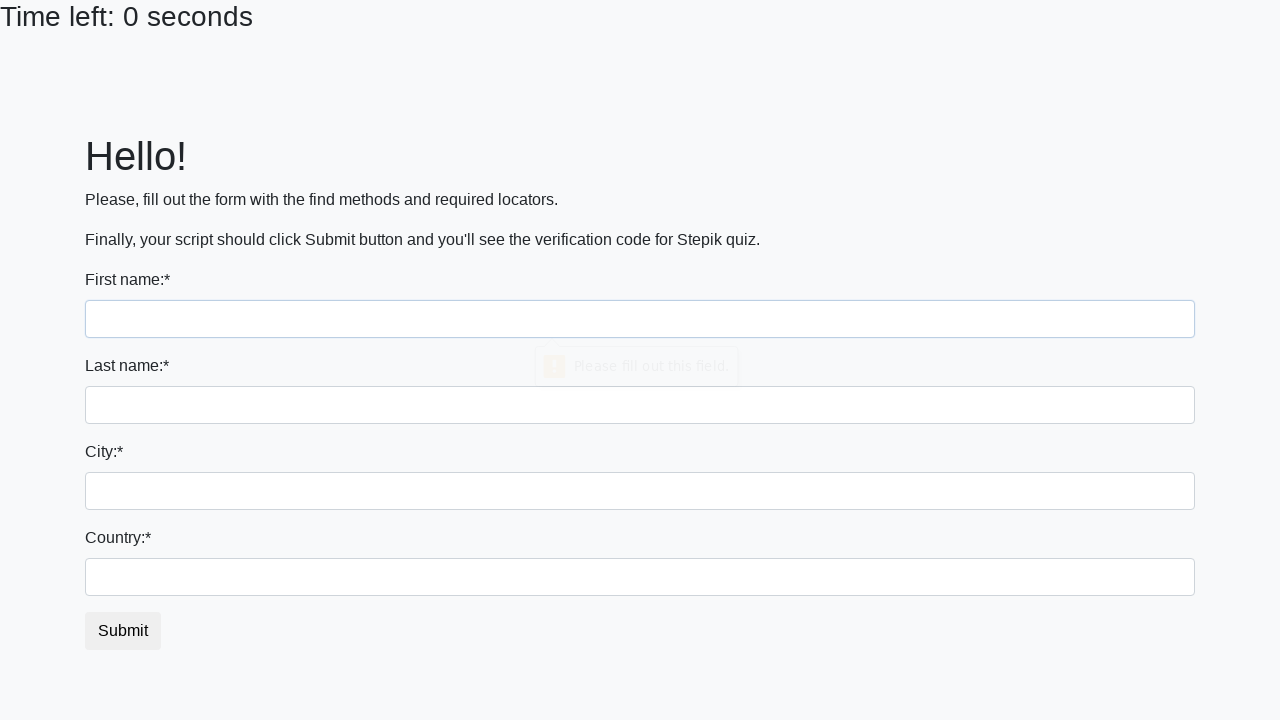

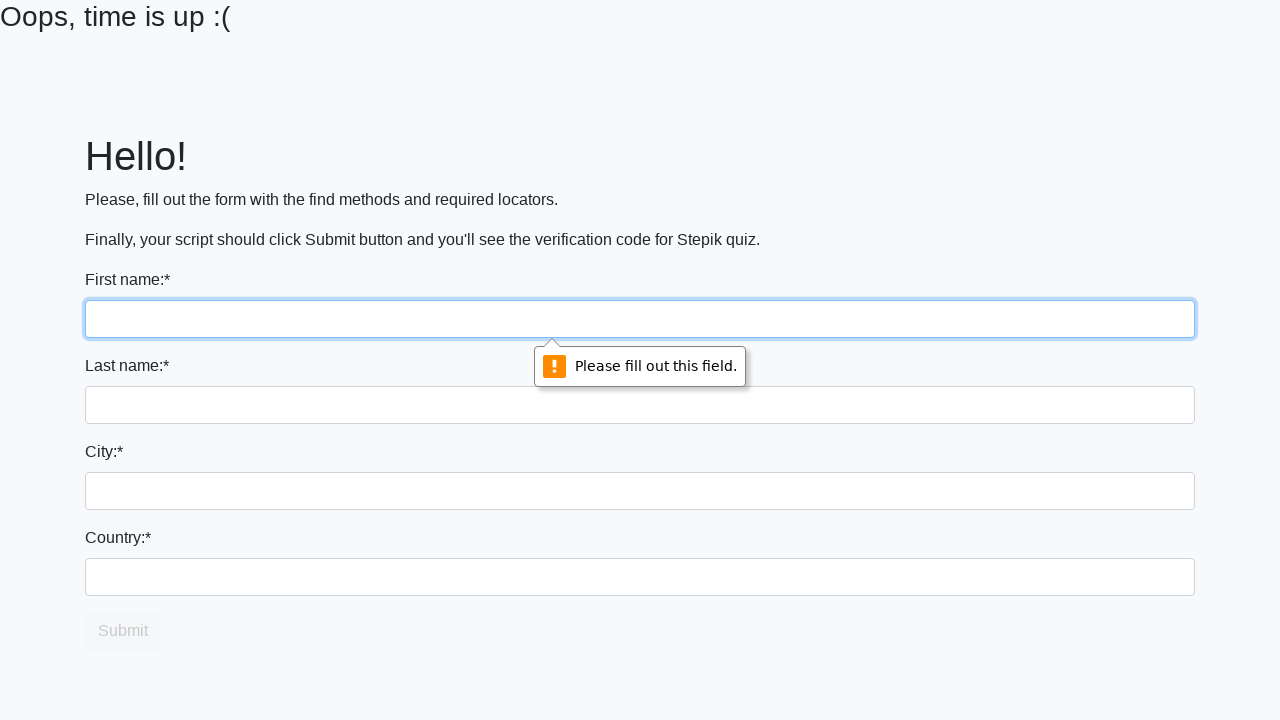